Tests an e-commerce catalog flow by searching for a phone, adding it to cart, navigating to watch category, selecting a watch, viewing reviews, and adding it to cart

Starting URL: http://intershop5.skillbox.ru/

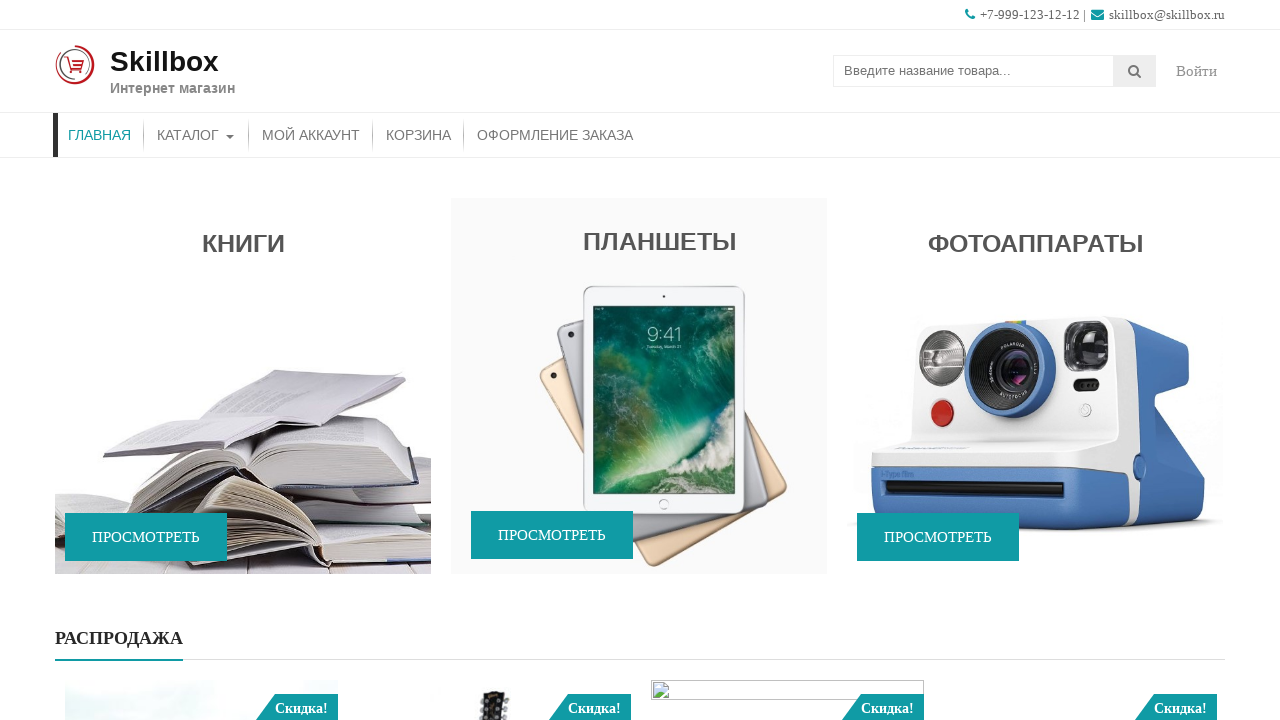

Filled search field with 'Телефон' (Phone) on input.search-field
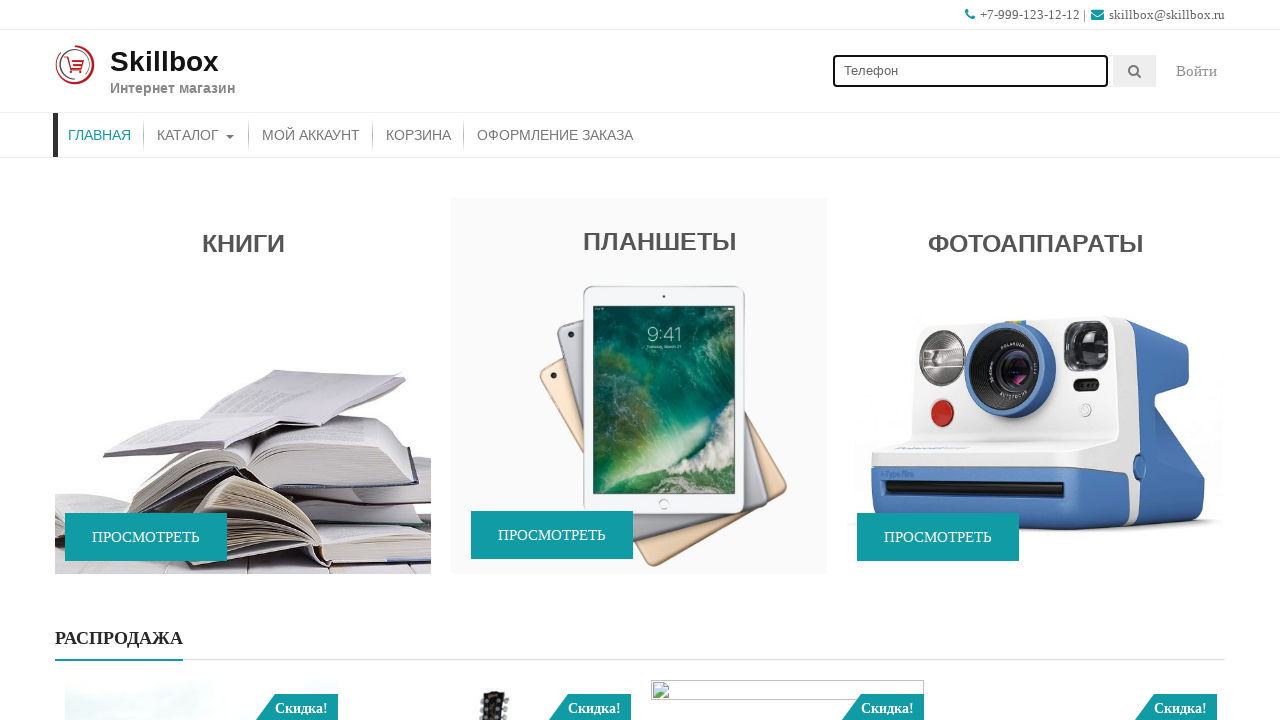

Clicked search button to find phones at (1135, 71) on i.fa.fa-search
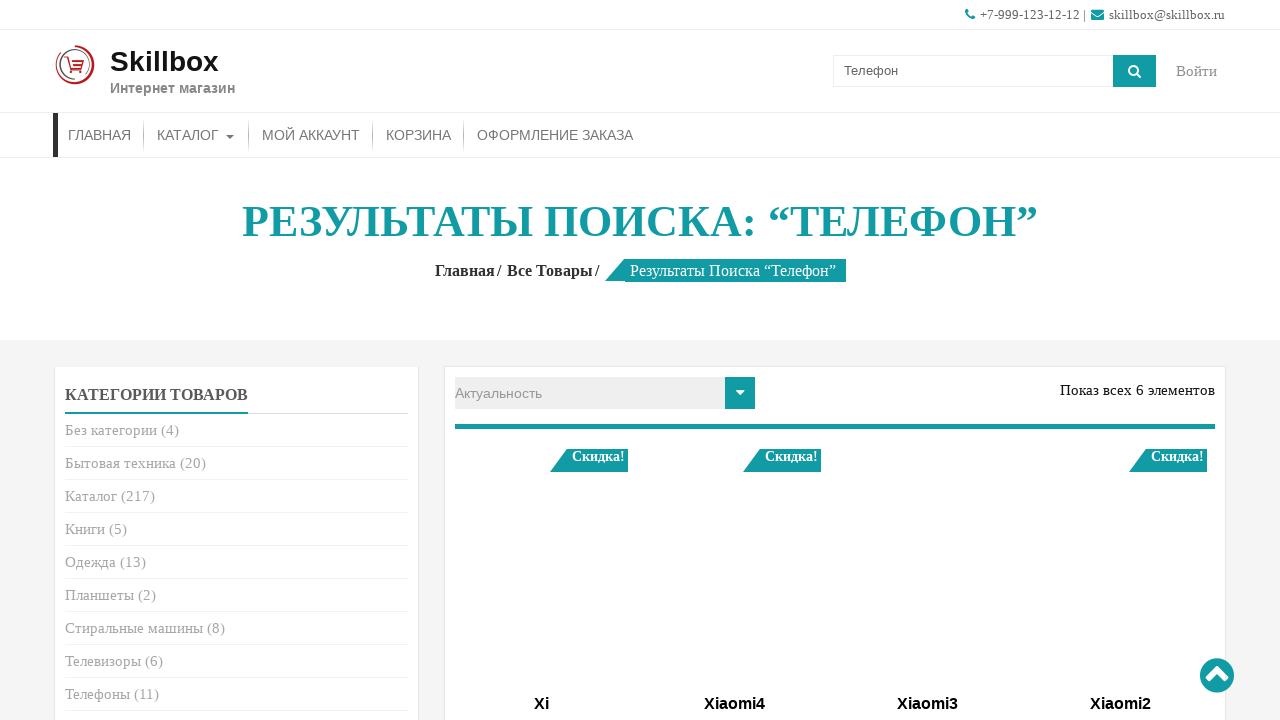

Clicked on phone product (ID: 2103) at (542, 361) on a[data-product_id='2103']
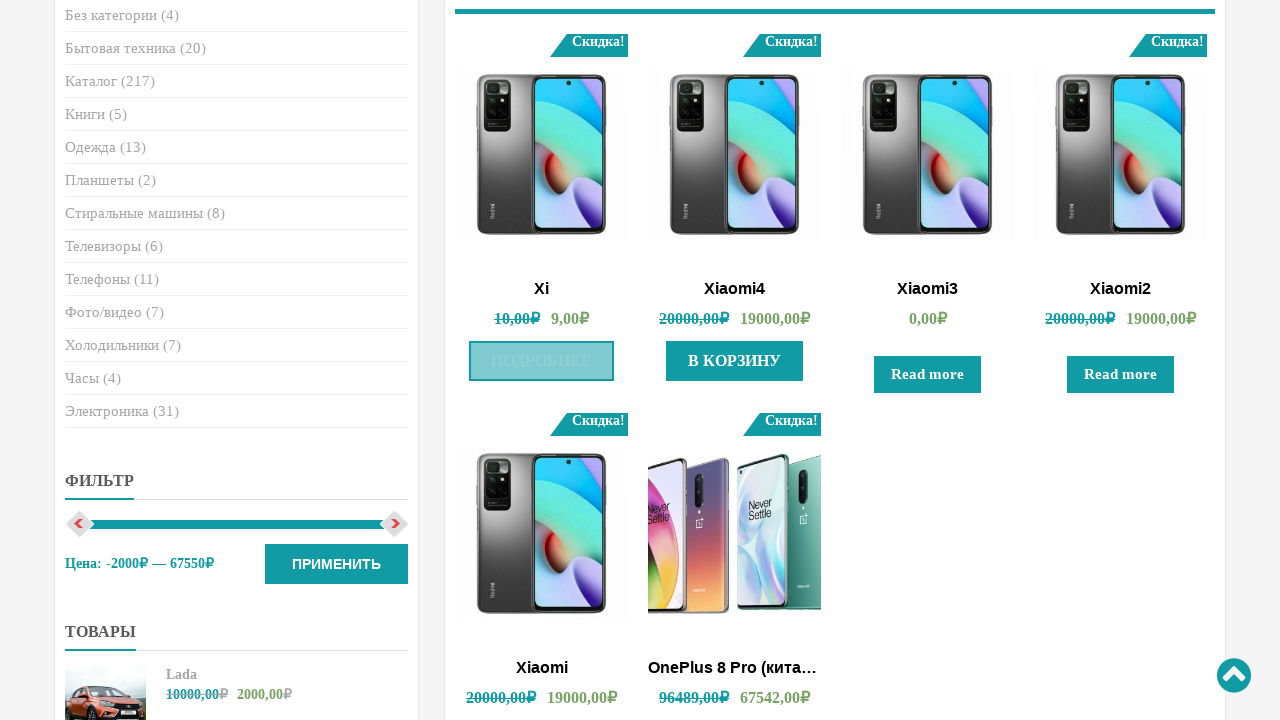

Navigated to watch category at (82, 378) on li.cat-item-23 > a
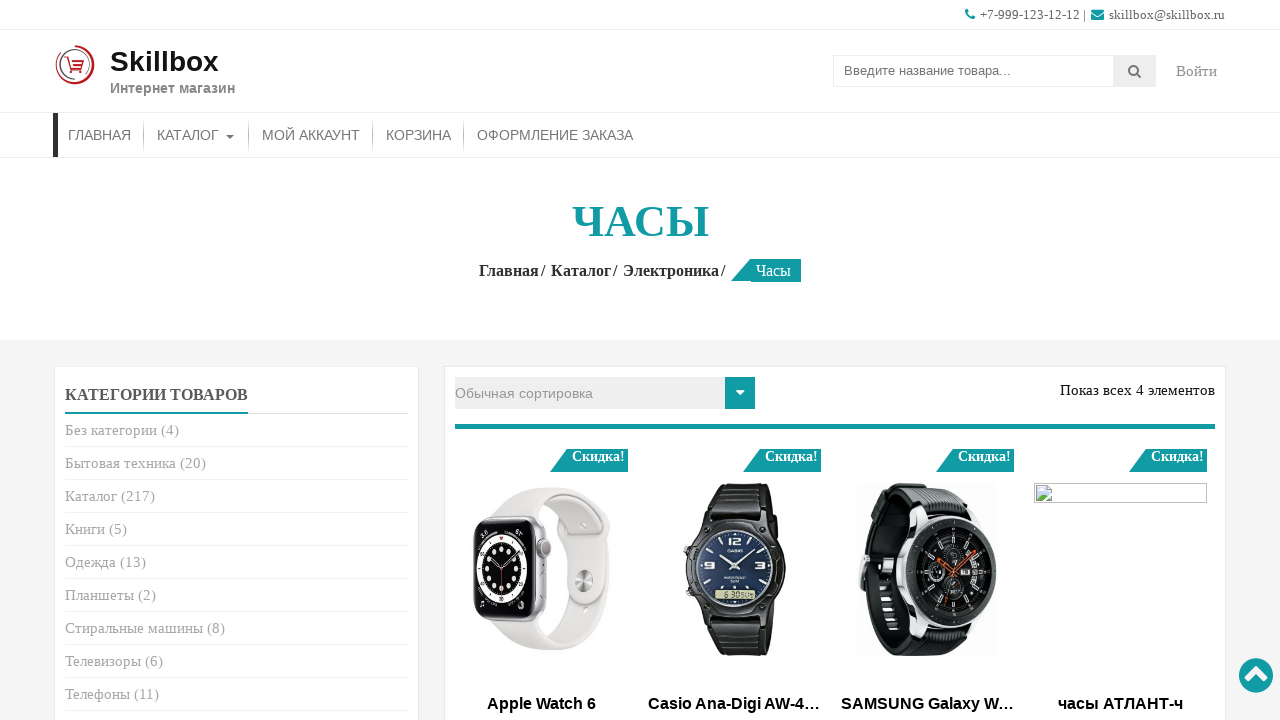

Clicked on watch product image at (928, 569) on li.product.type-product.post-57.status-publish.instock.product_cat-watch.has-pos
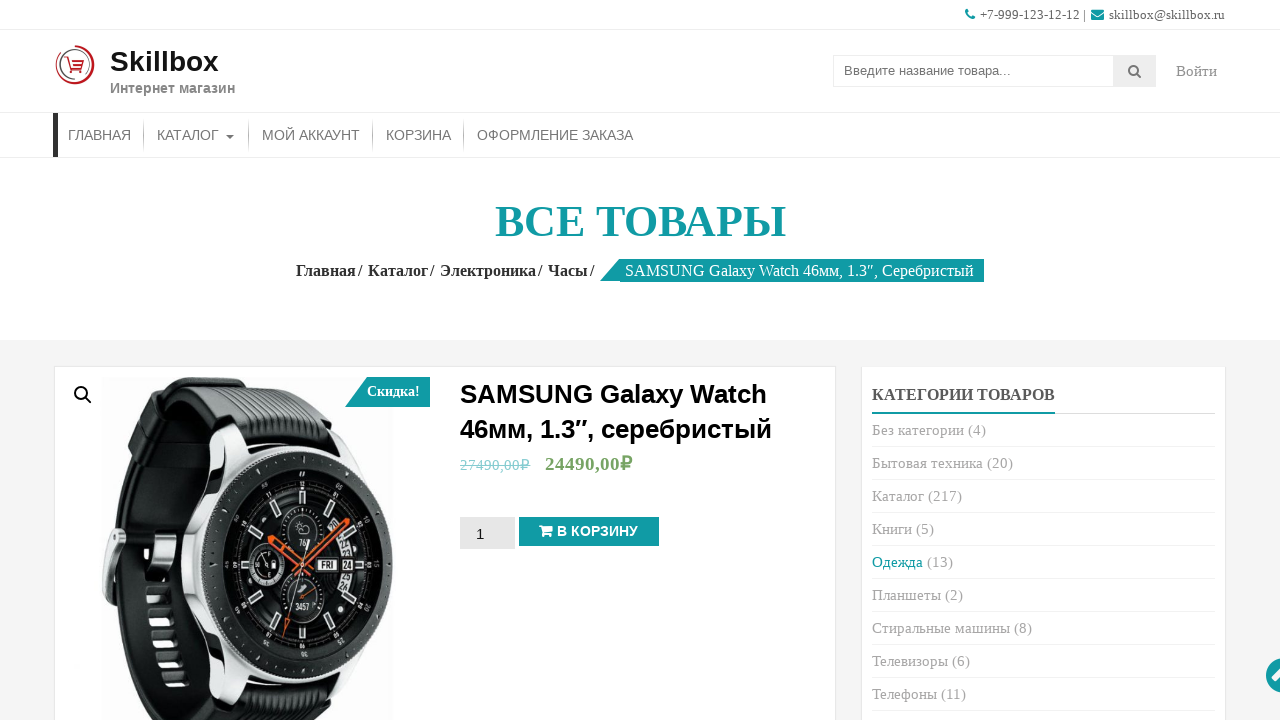

Clicked on reviews tab to view product reviews at (264, 361) on li#tab-title-reviews
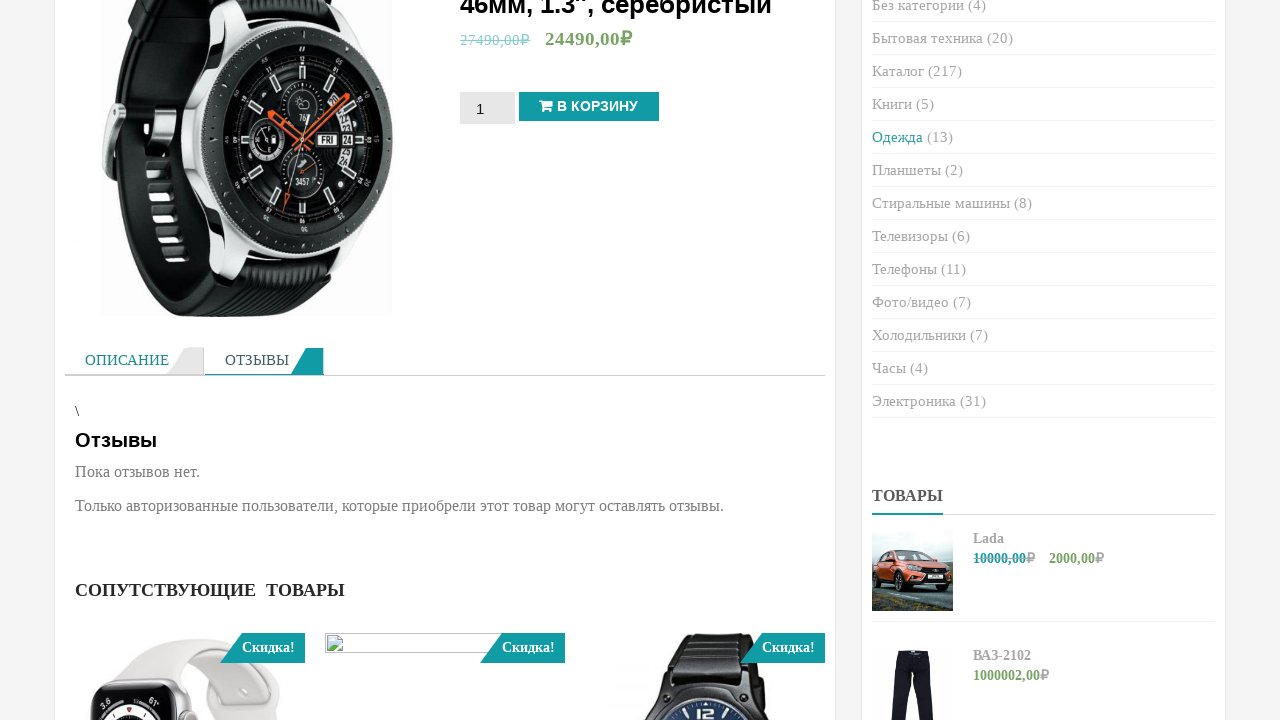

Clicked 'Add to cart' button for the watch at (589, 107) on button.single_add_to_cart_button
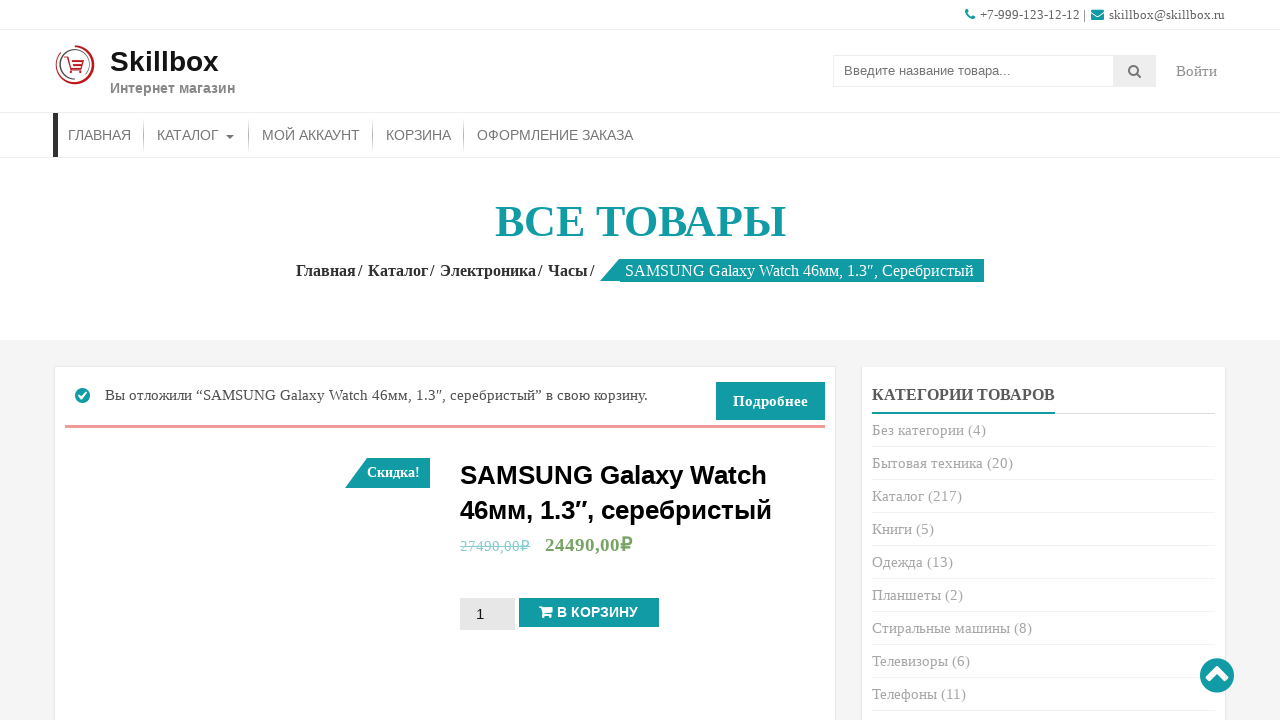

Clicked details button to proceed to cart at (770, 401) on a.button.wc-forward
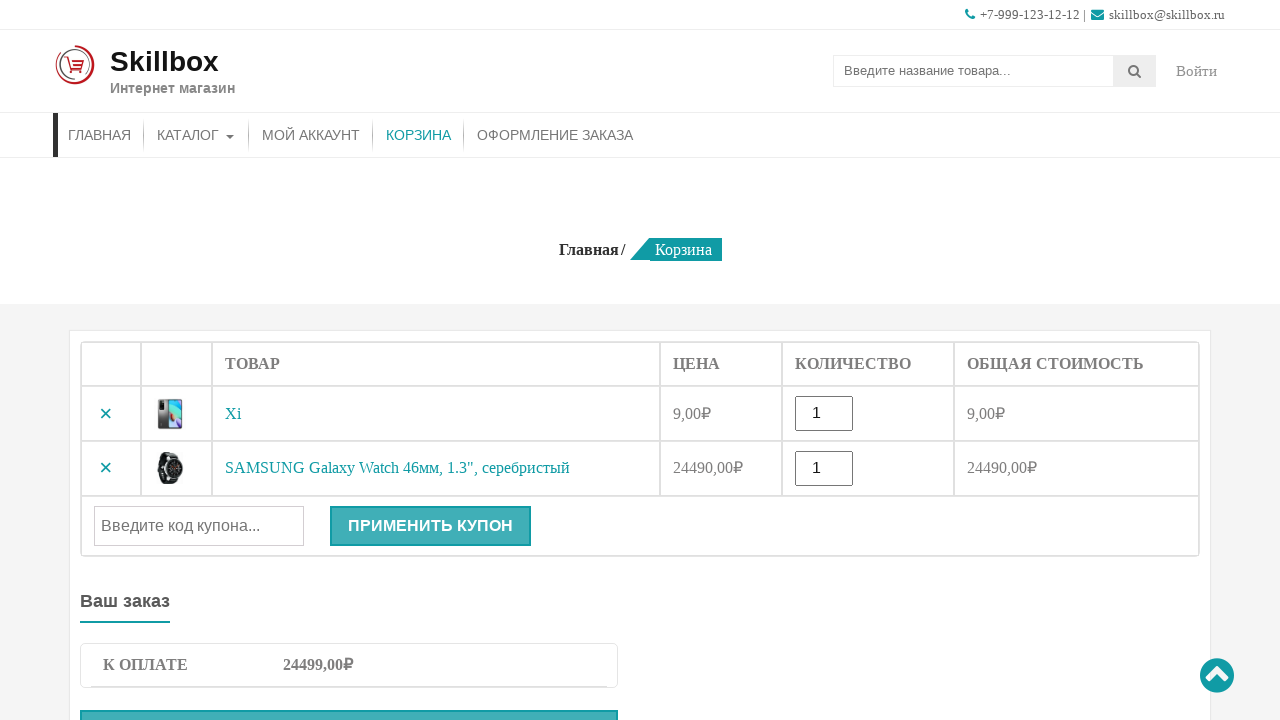

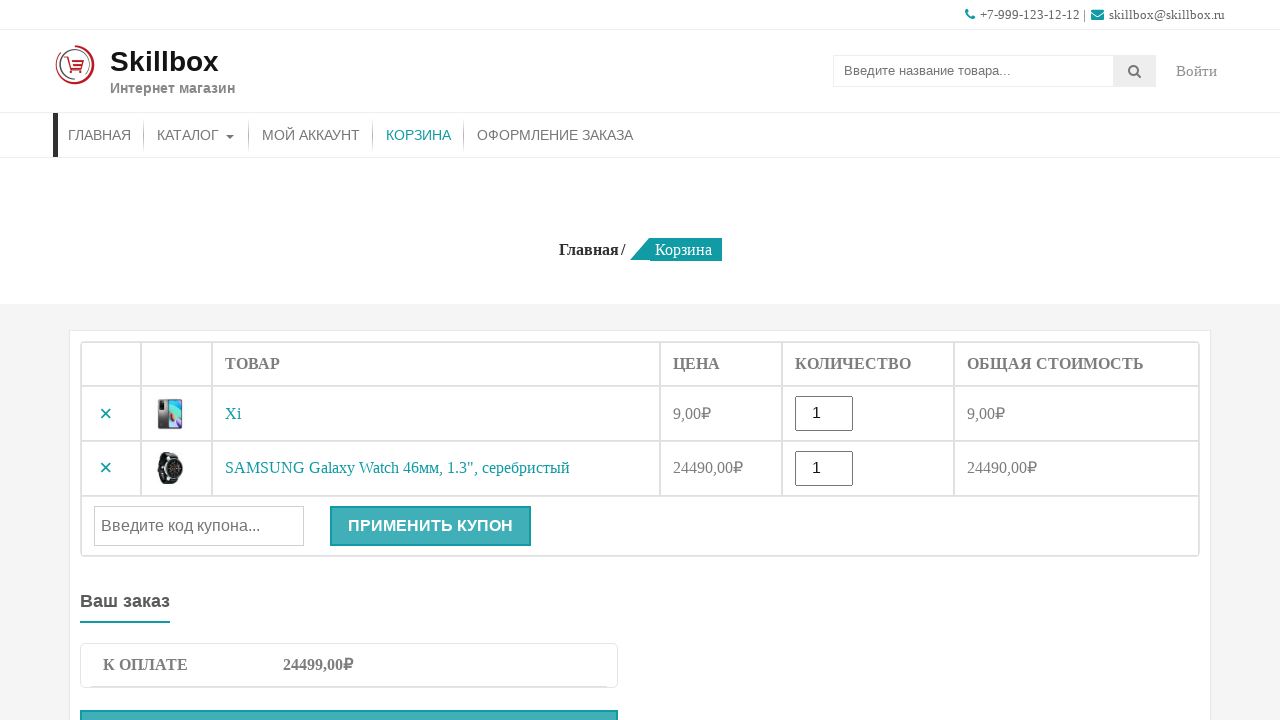